Tests a form by filling in first name, last name, and email fields on a signup/contact form page

Starting URL: https://secure-retreat-92358.herokuapp.com/

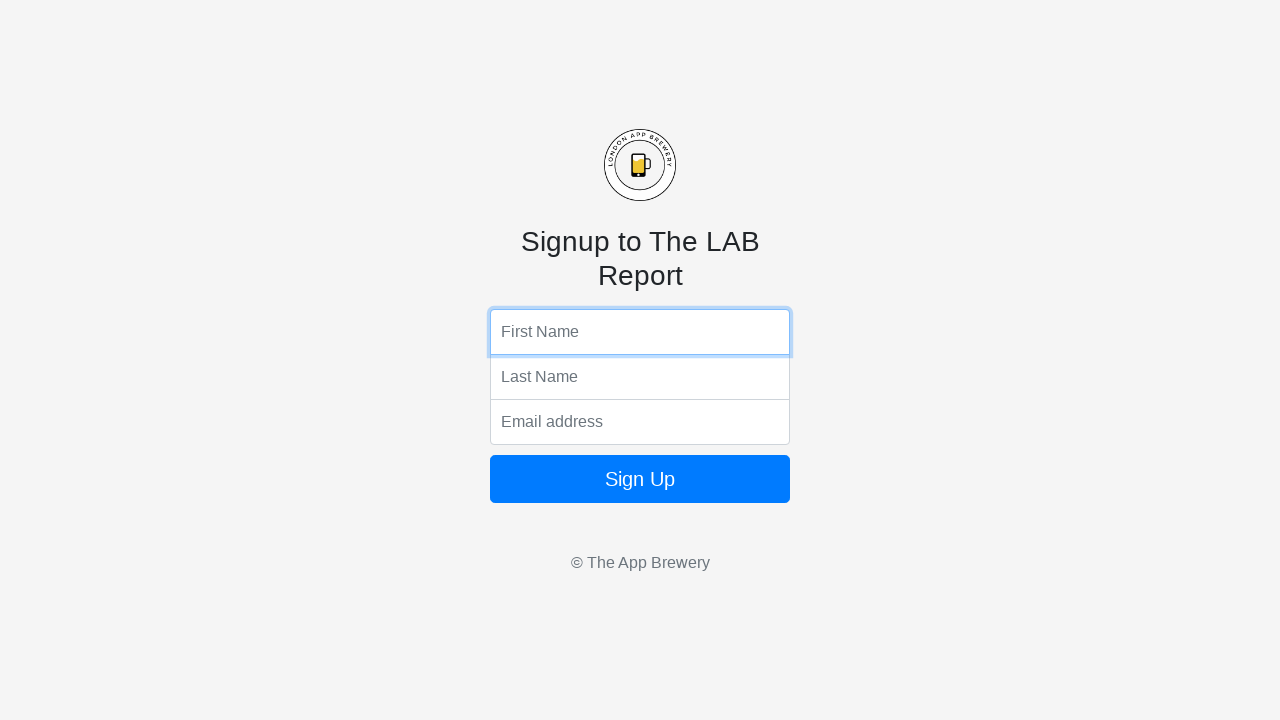

Filled first name field with 'Marcus' on input[name='fName']
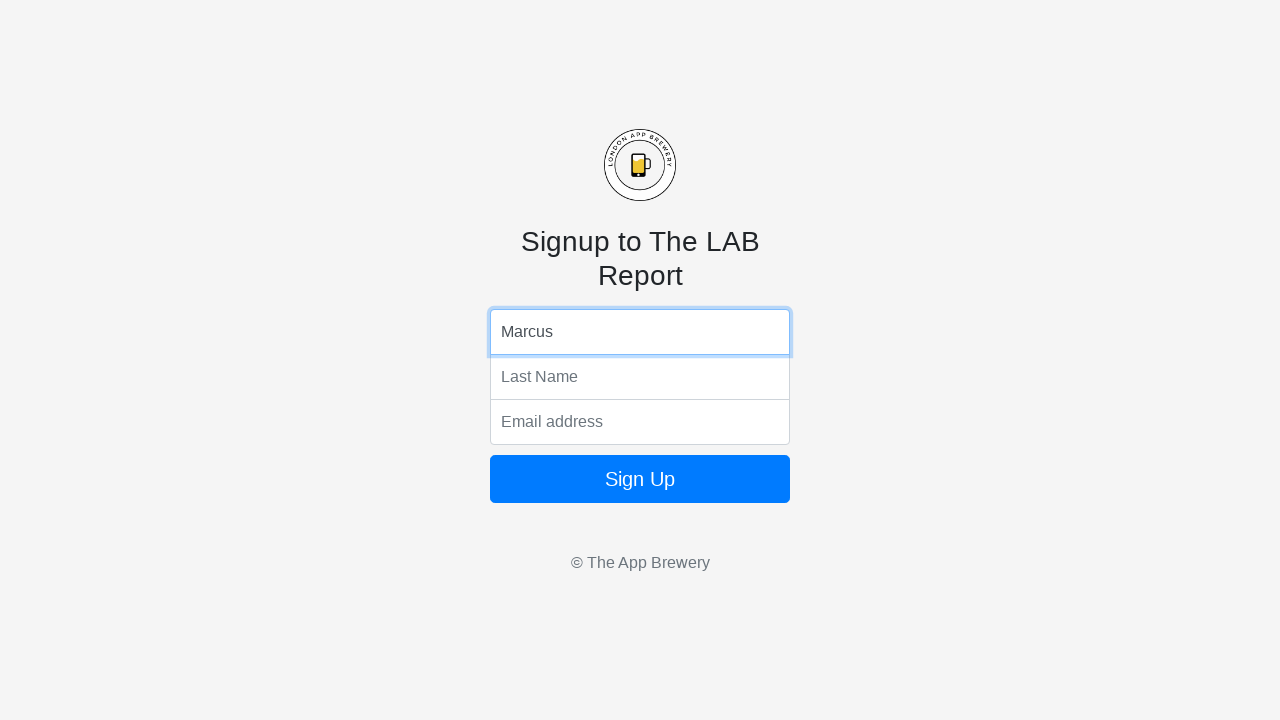

Filled last name field with 'Thompson' on input[name='lName']
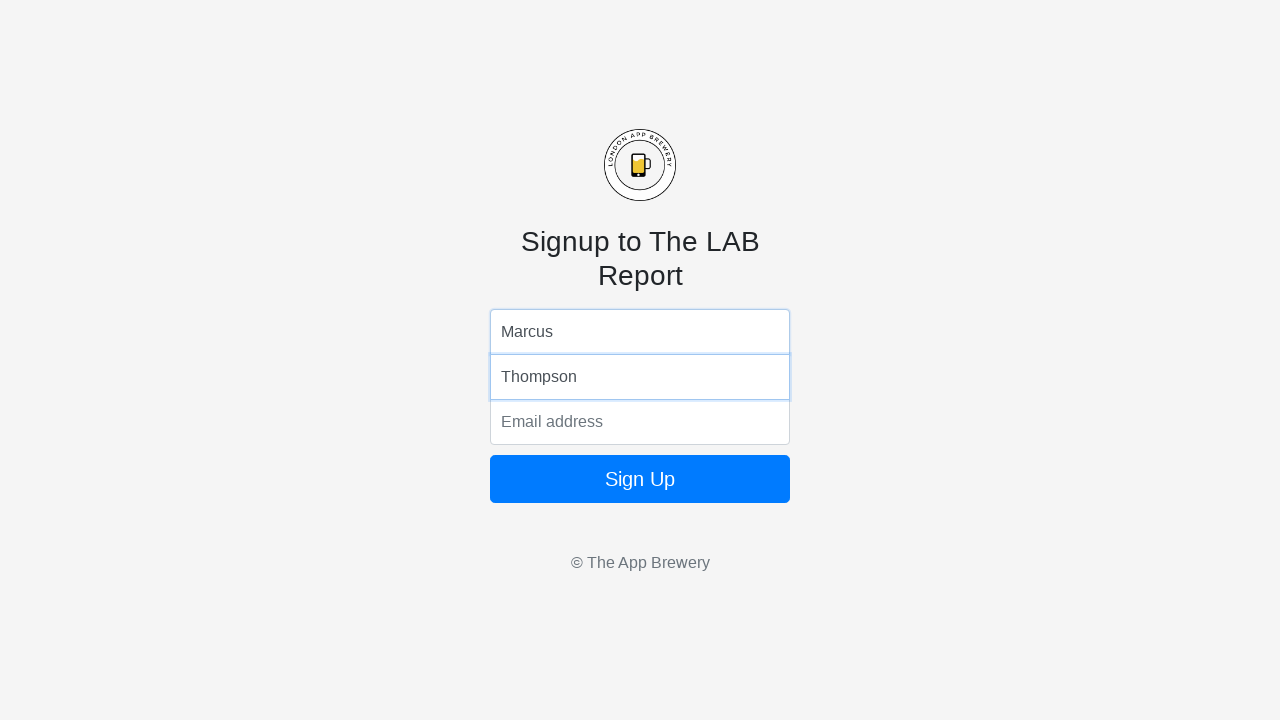

Filled email field with 'mthompson42@example.com' on input[name='email']
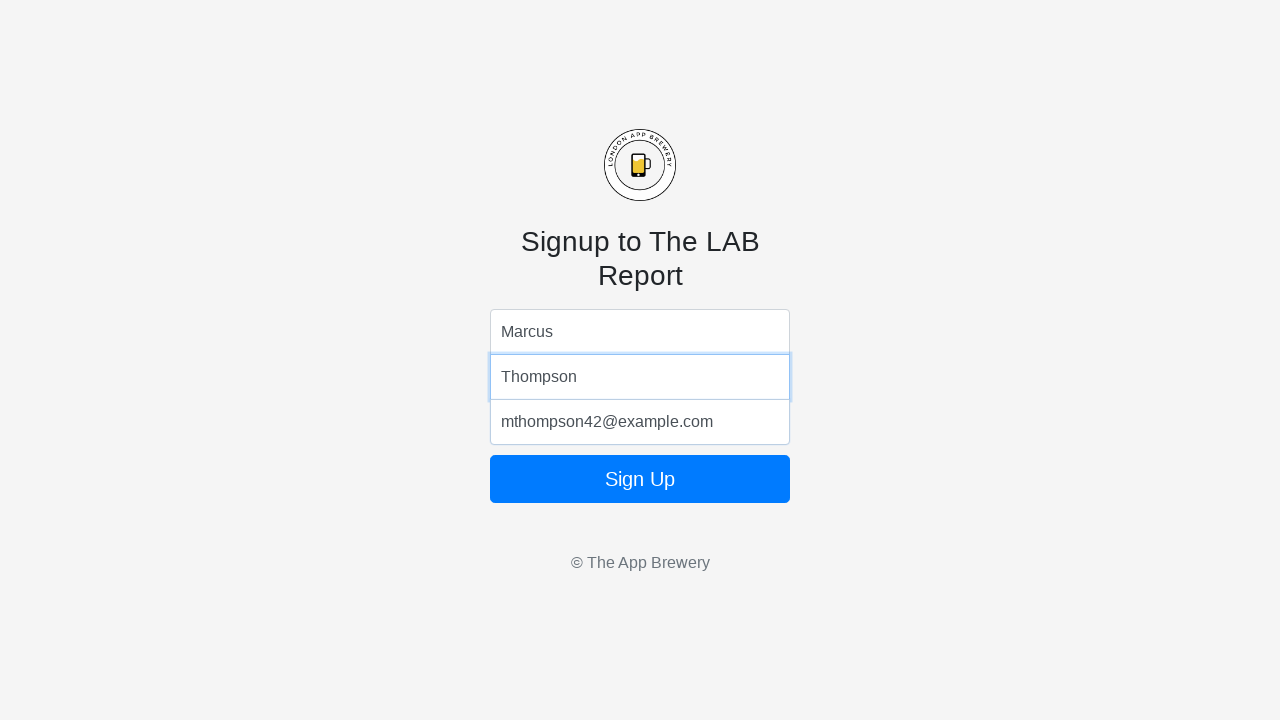

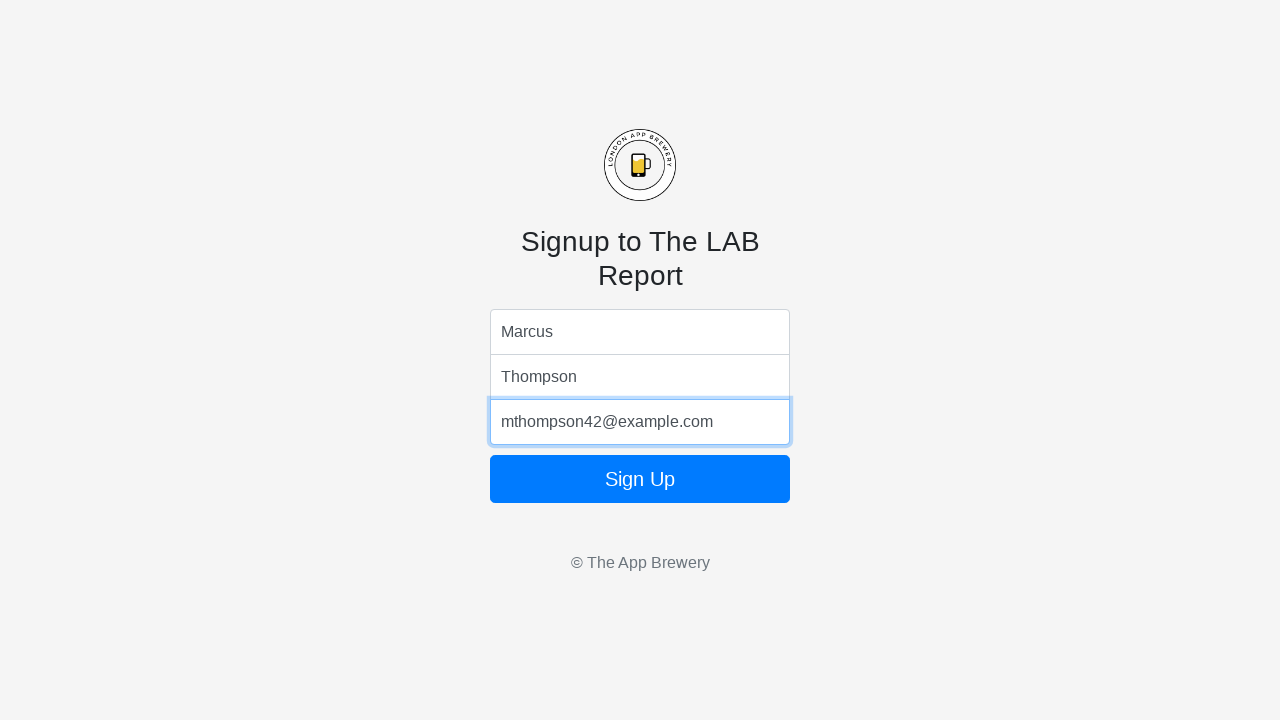